Tests the current address text box by entering a Russian address and verifying the output display

Starting URL: https://demoqa.com/text-box

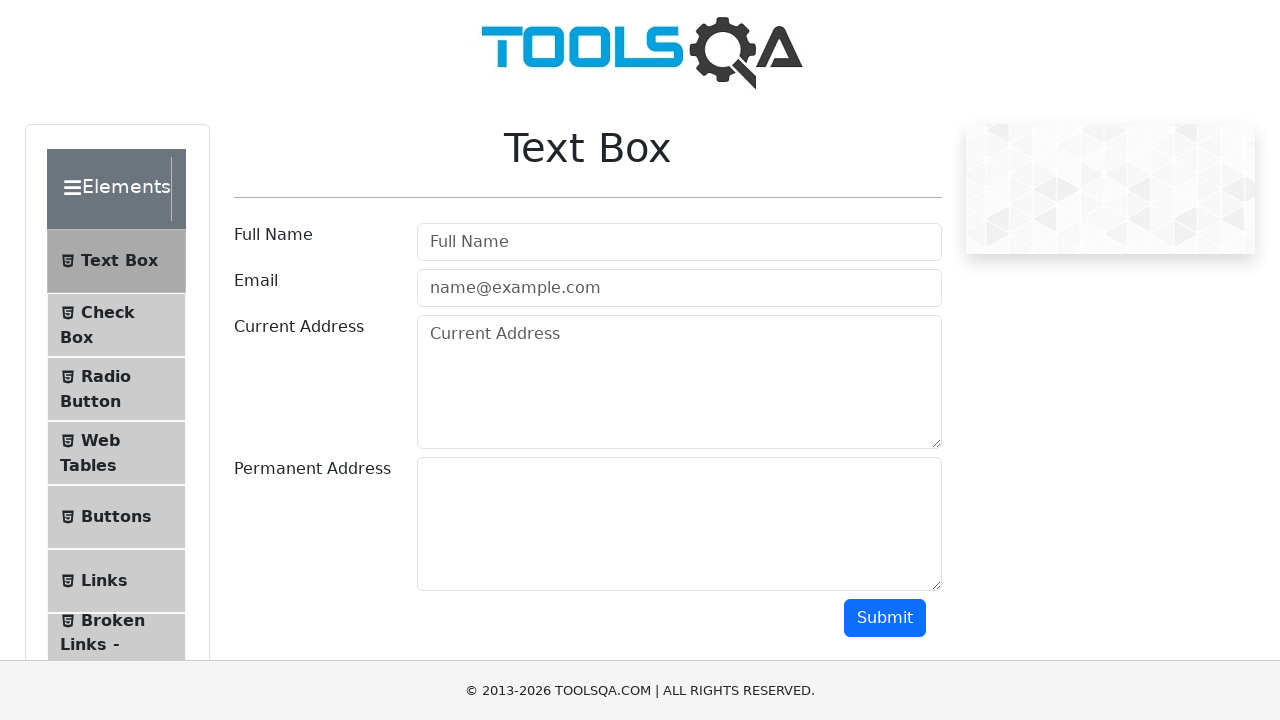

Filled current address text box with Russian address 'Краснодар, ул.Тихая, д.454' on textarea#currentAddress
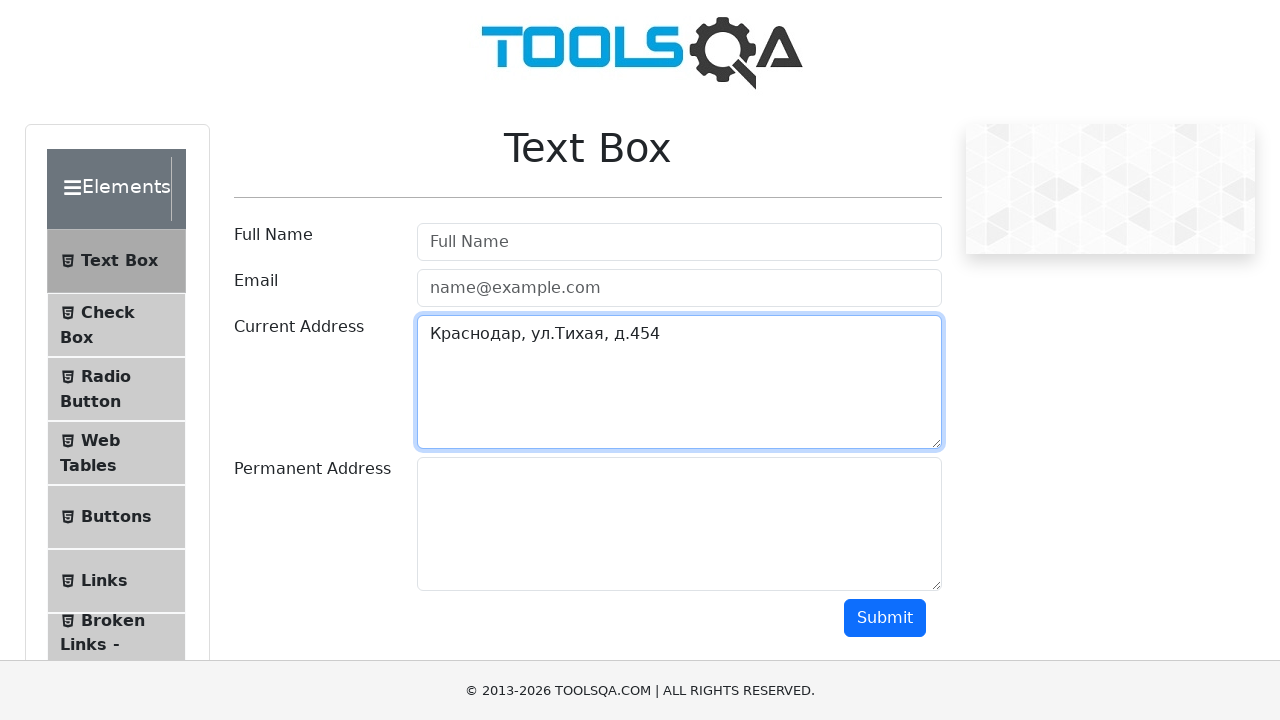

Clicked submit button at (885, 618) on button#submit
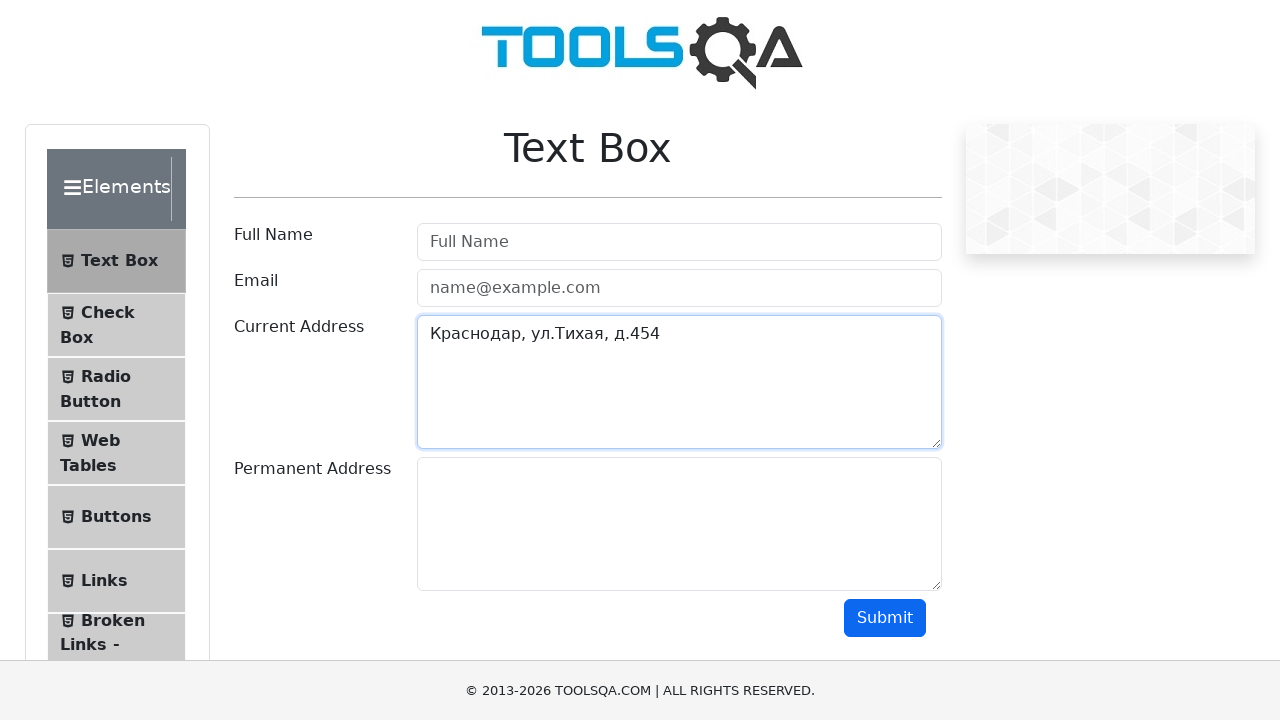

Output display loaded and verified
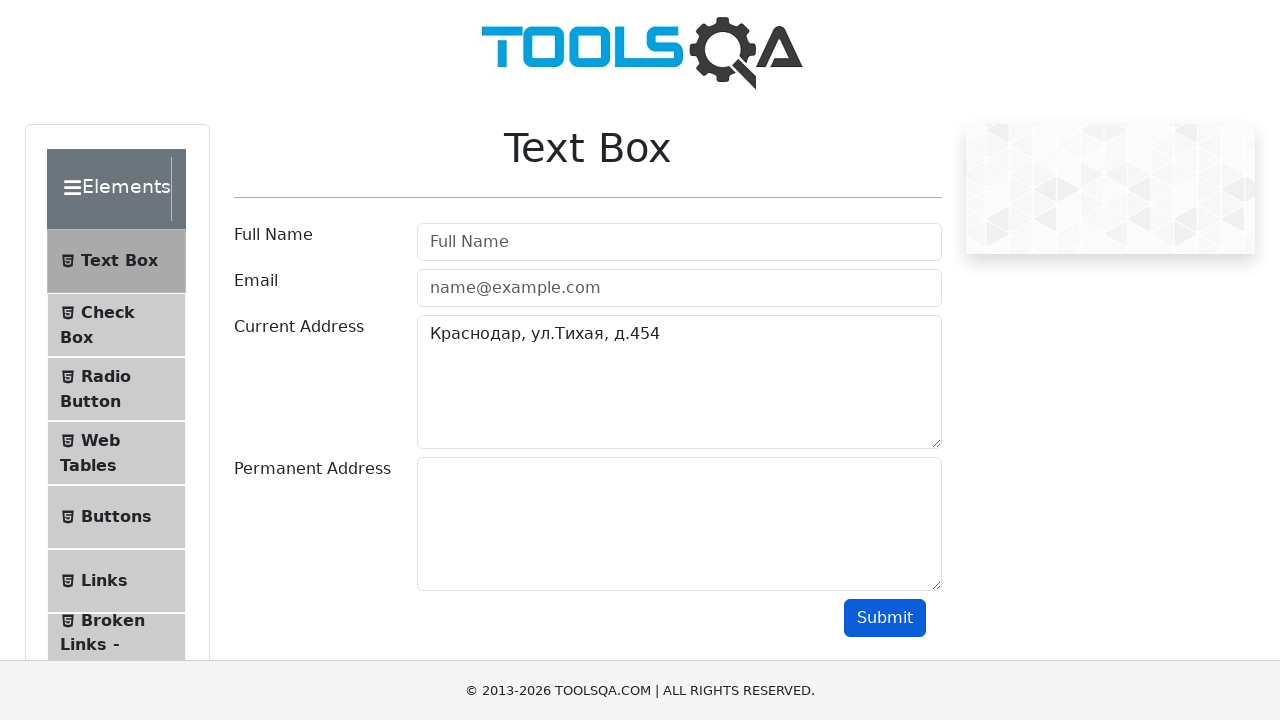

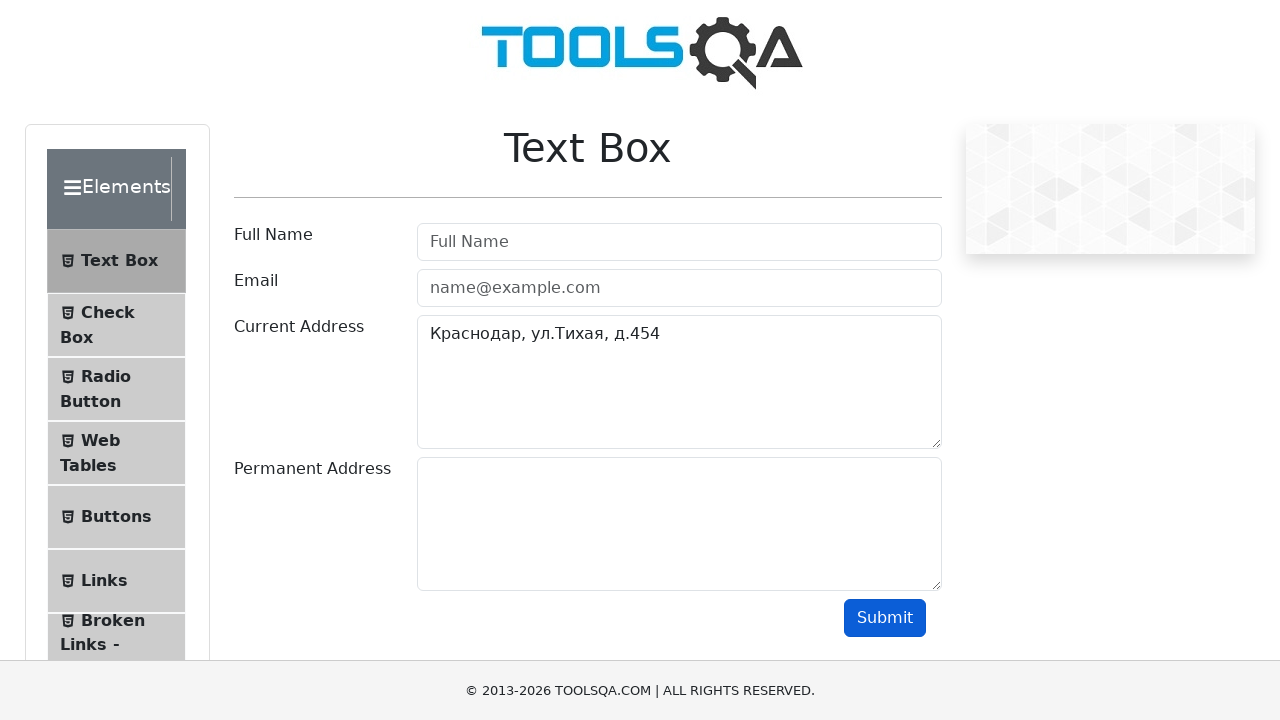